Tests the "Get started" link on Playwright homepage by clicking it and verifying navigation to the intro page

Starting URL: https://playwright.dev/

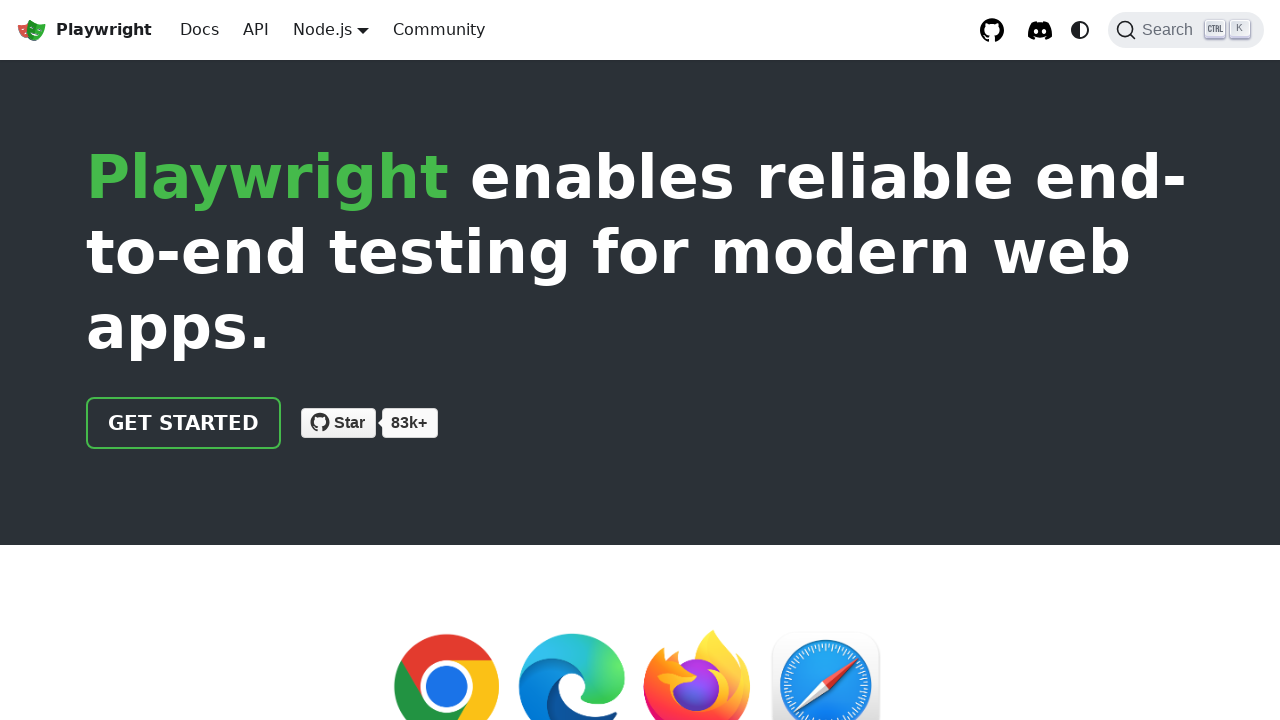

Clicked the 'Get started' link on Playwright homepage at (184, 423) on internal:role=link[name="Get started"i]
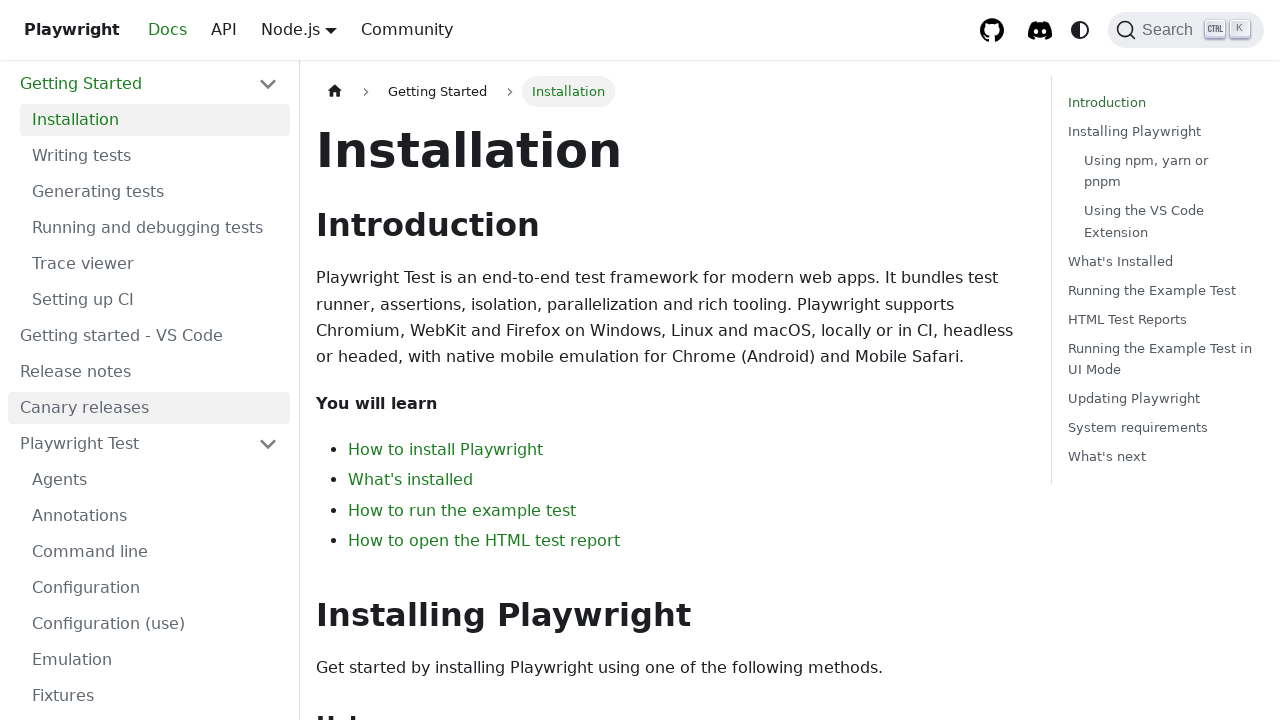

Verified navigation to intro page - URL contains 'intro'
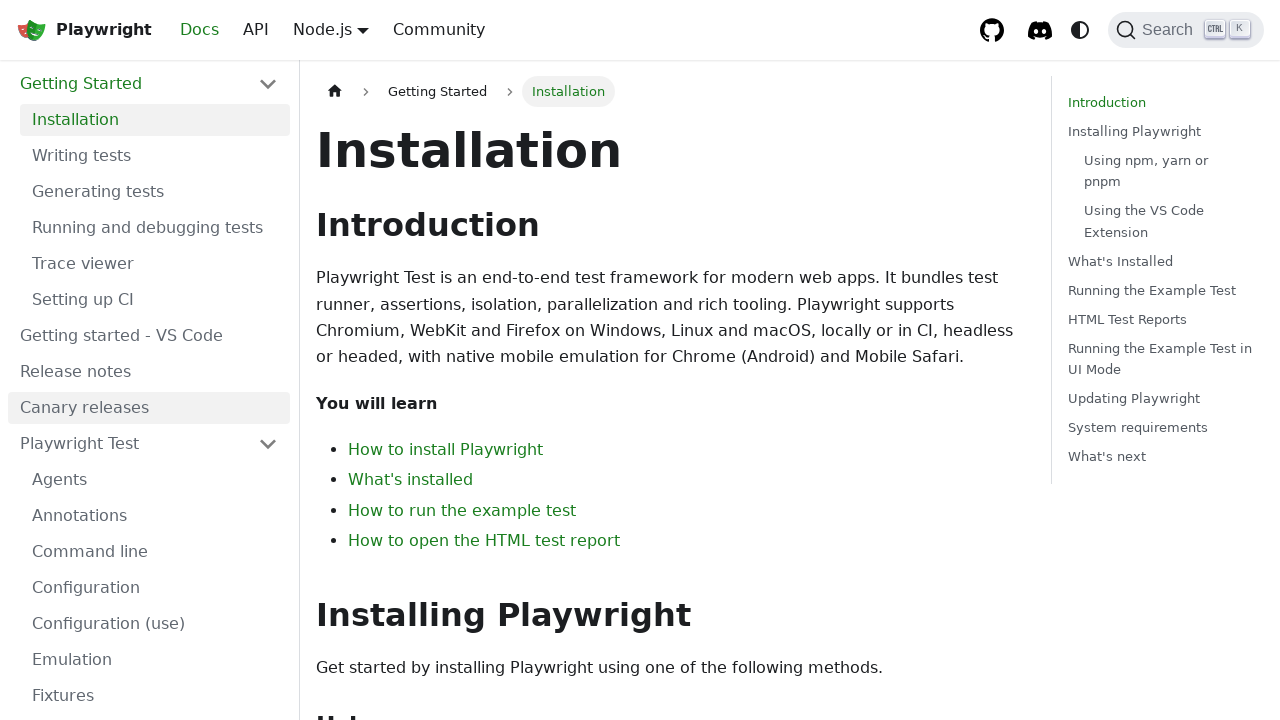

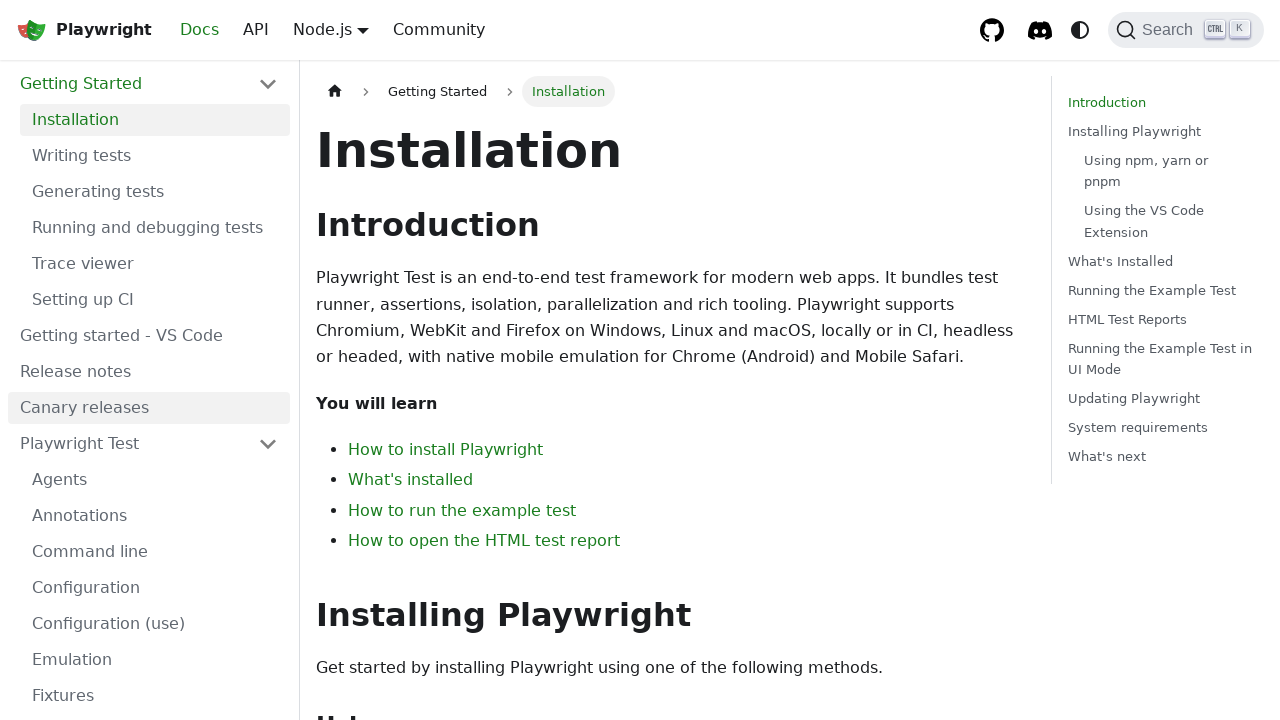